Tests window/tab switching functionality by clicking a button that opens a new tab, switching to it, then switching back to the original window

Starting URL: https://formy-project.herokuapp.com/switch-window

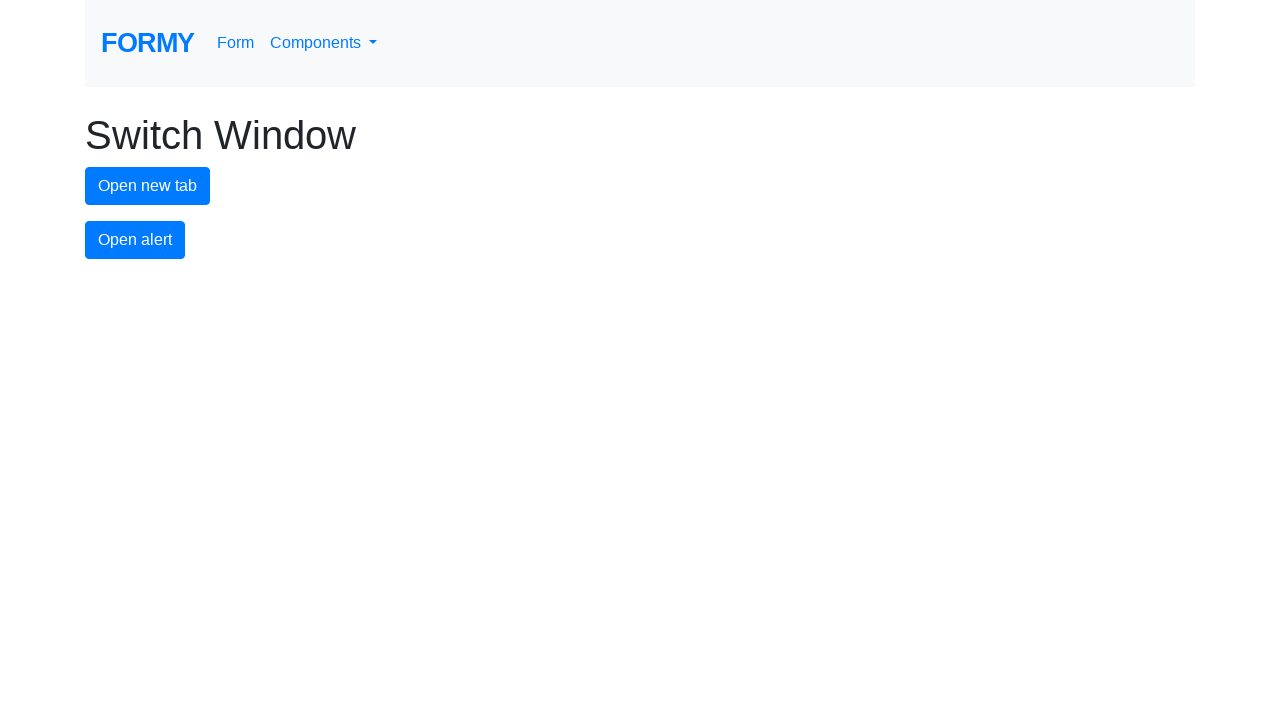

Clicked new tab button at (148, 186) on #new-tab-button
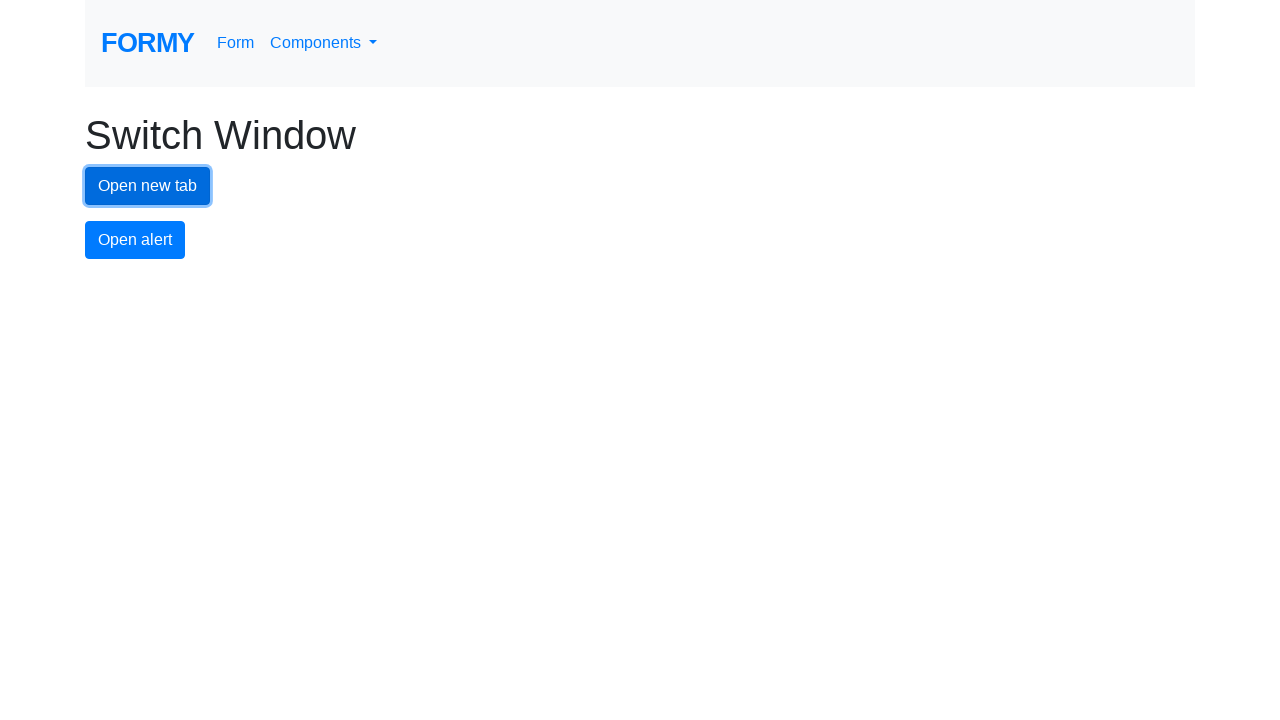

New tab opened and captured at (148, 186) on #new-tab-button
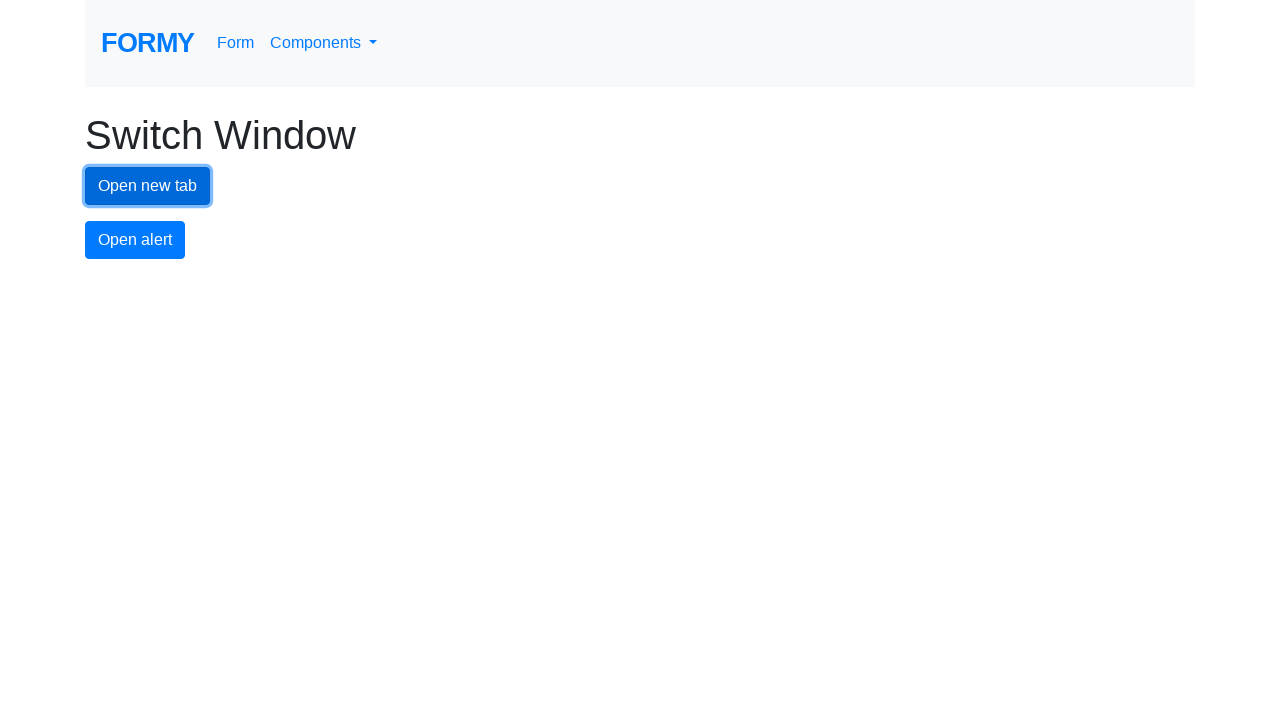

New page loaded completely
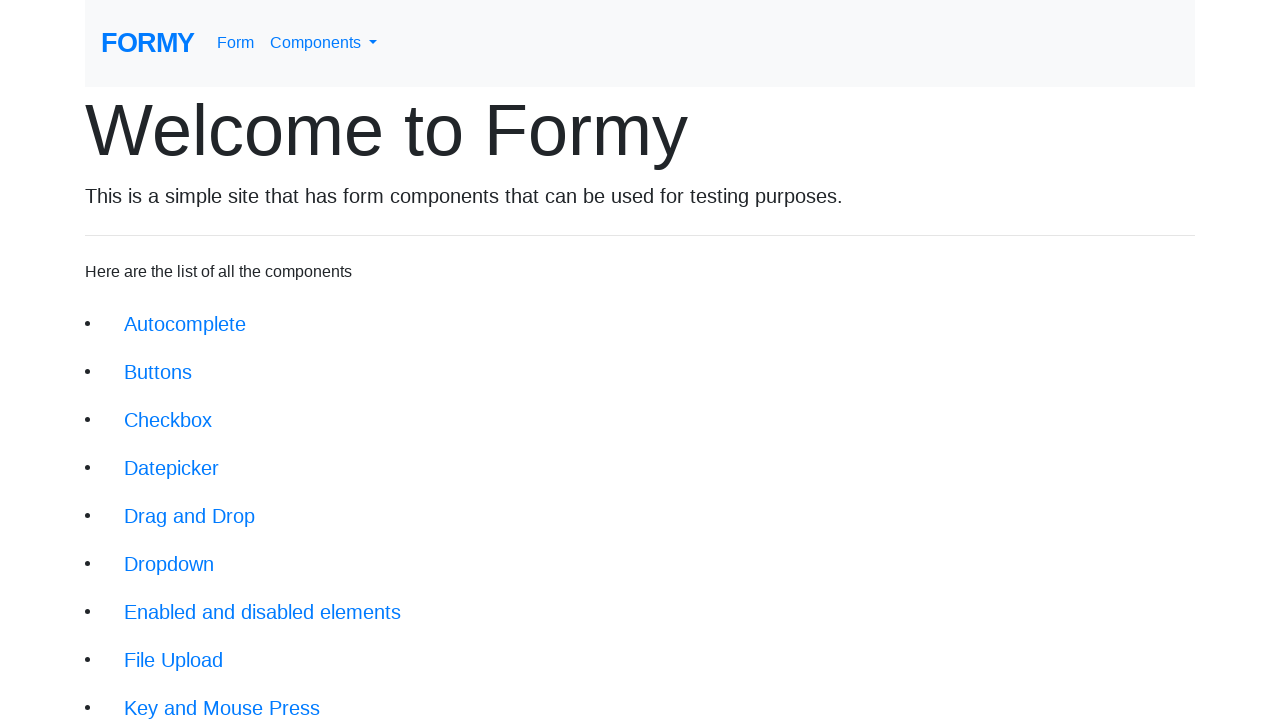

Switched back to original window
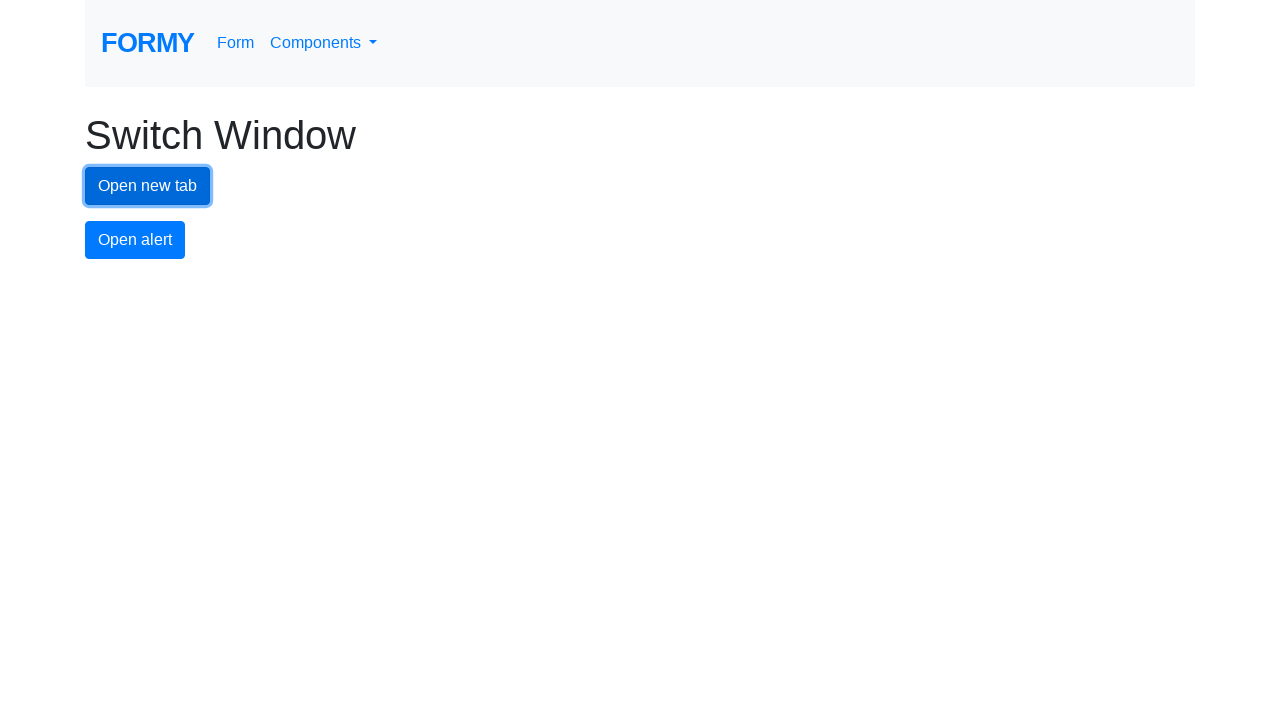

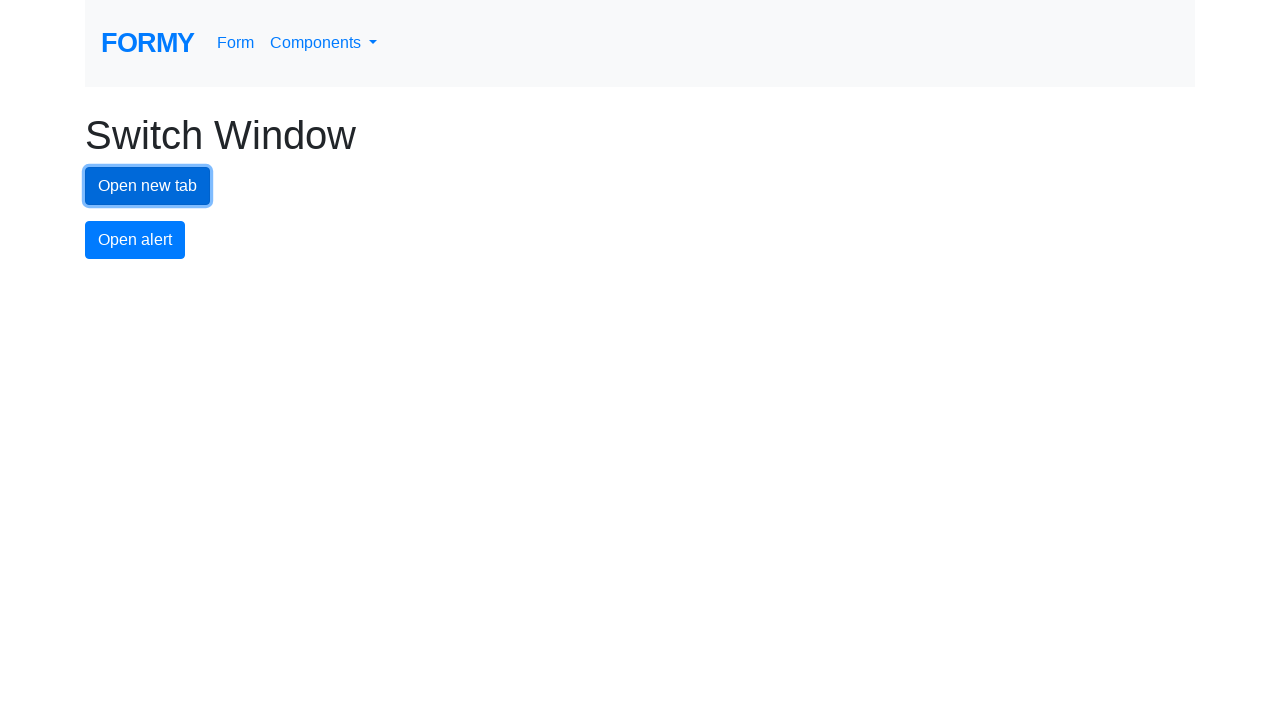